Tests navigation flow: clicks Make Appointment button to go to login page, then uses the menu to navigate back to home page

Starting URL: https://katalon-demo-cura.herokuapp.com/

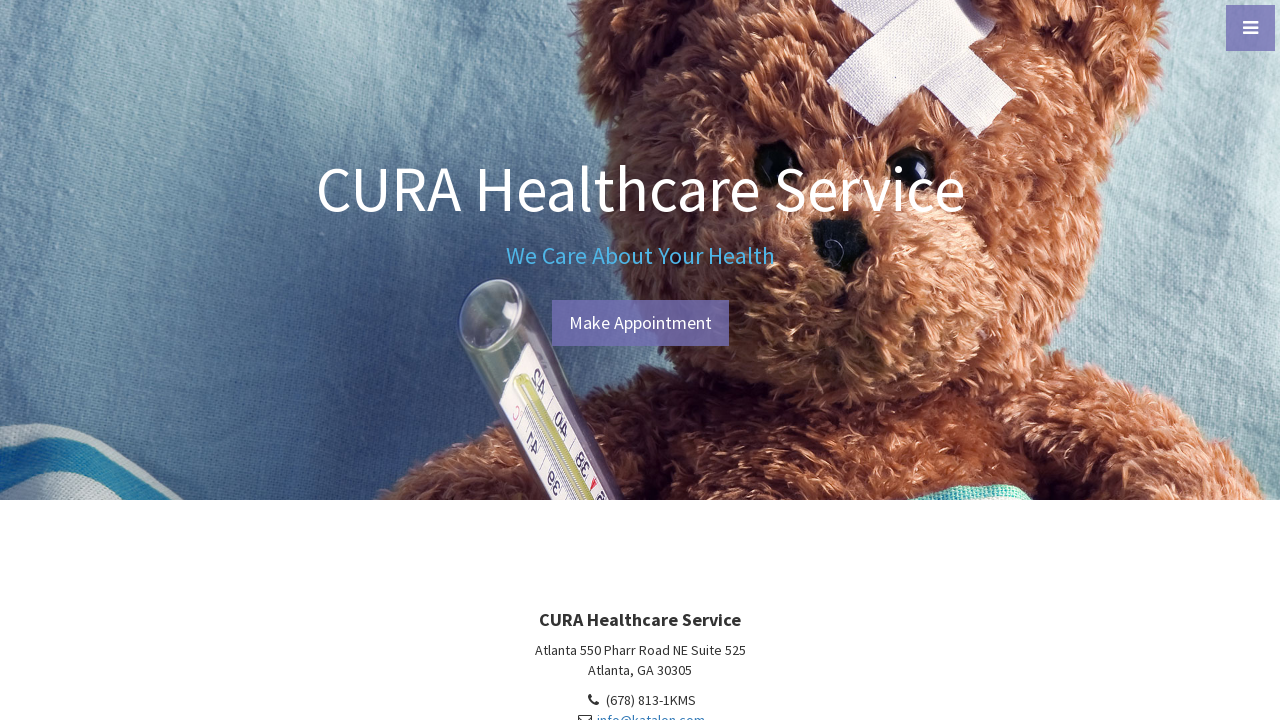

Clicked Make Appointment button at (640, 323) on #btn-make-appointment
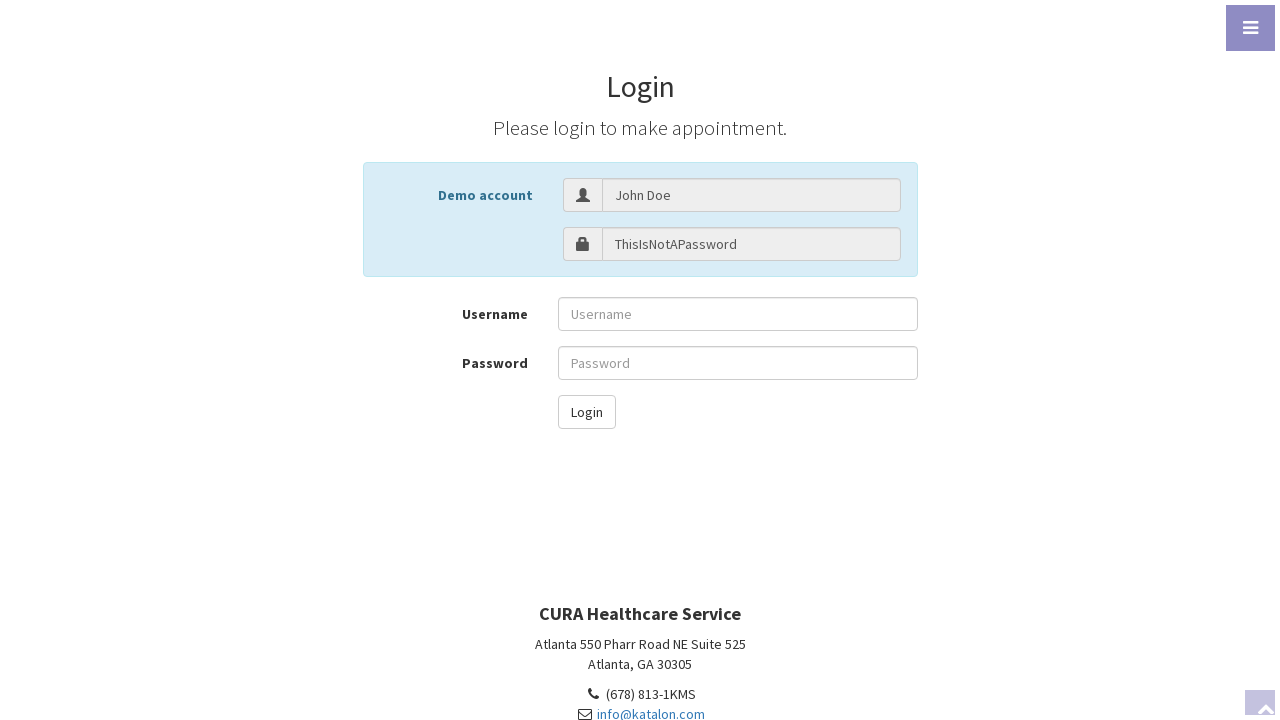

Navigated to login page
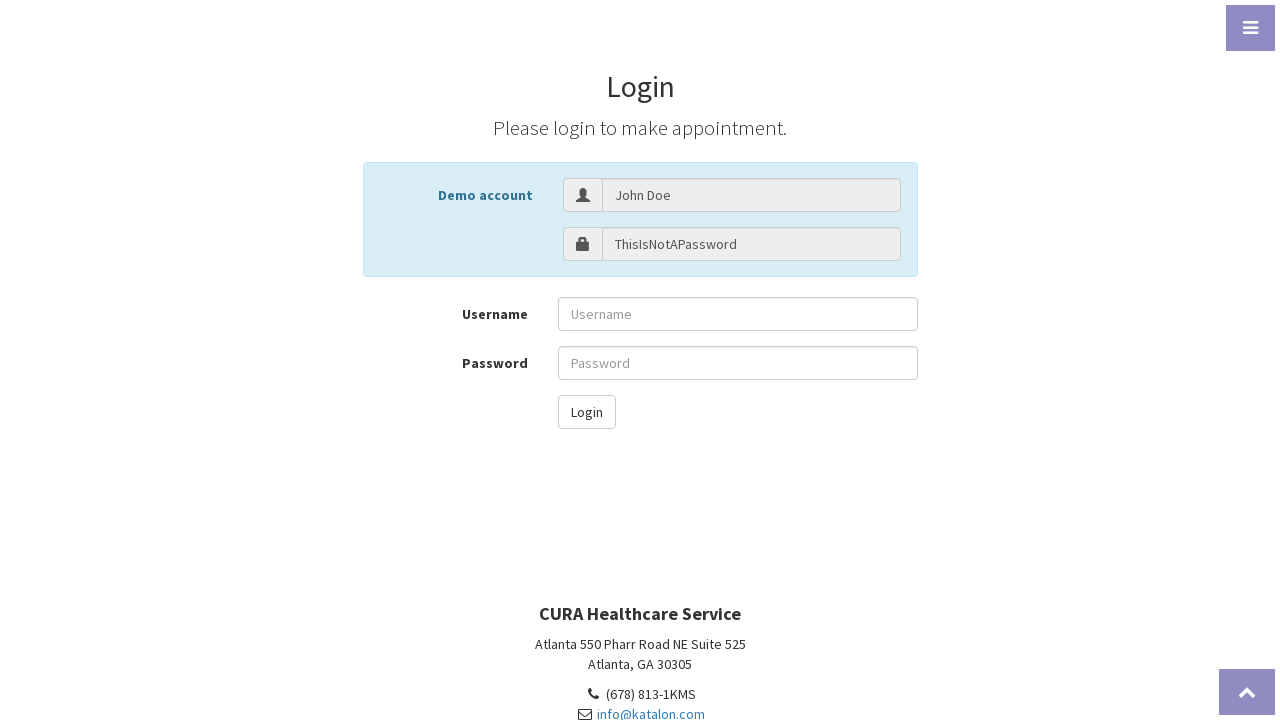

Clicked menu toggle button to expand sidebar at (1250, 28) on a#menu-toggle i
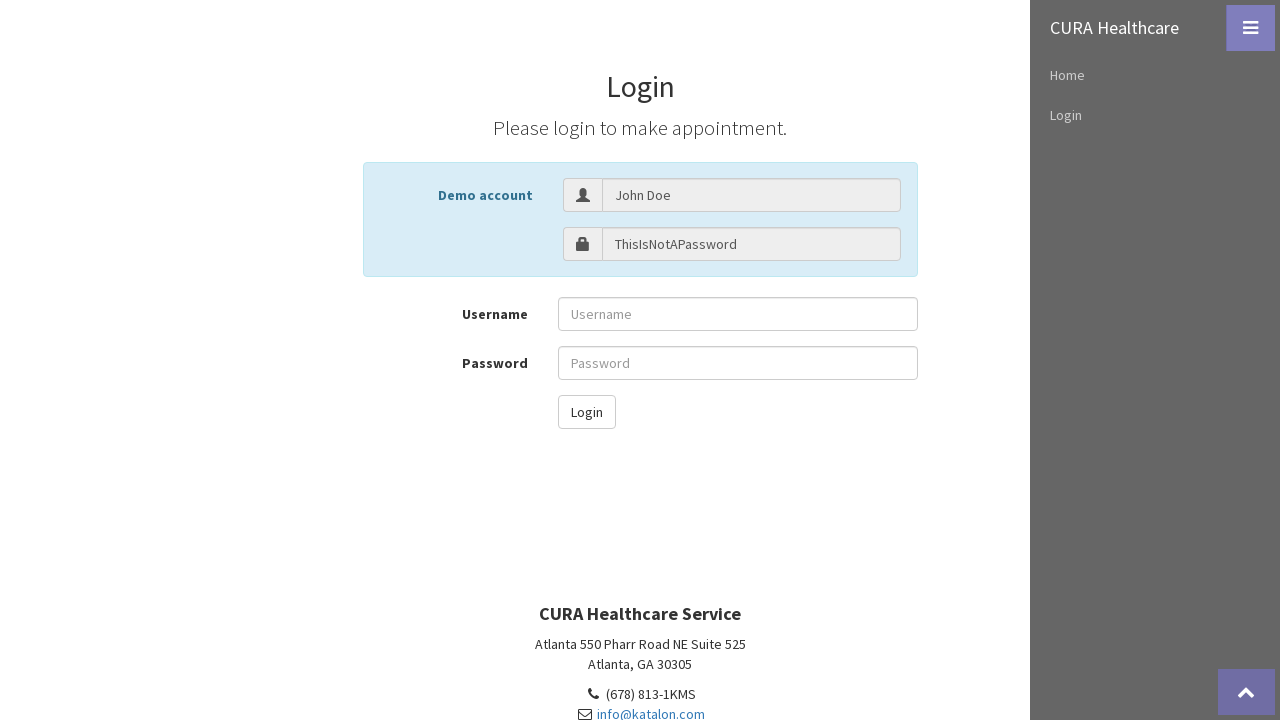

Clicked Home button in menu at (1155, 75) on text=Home
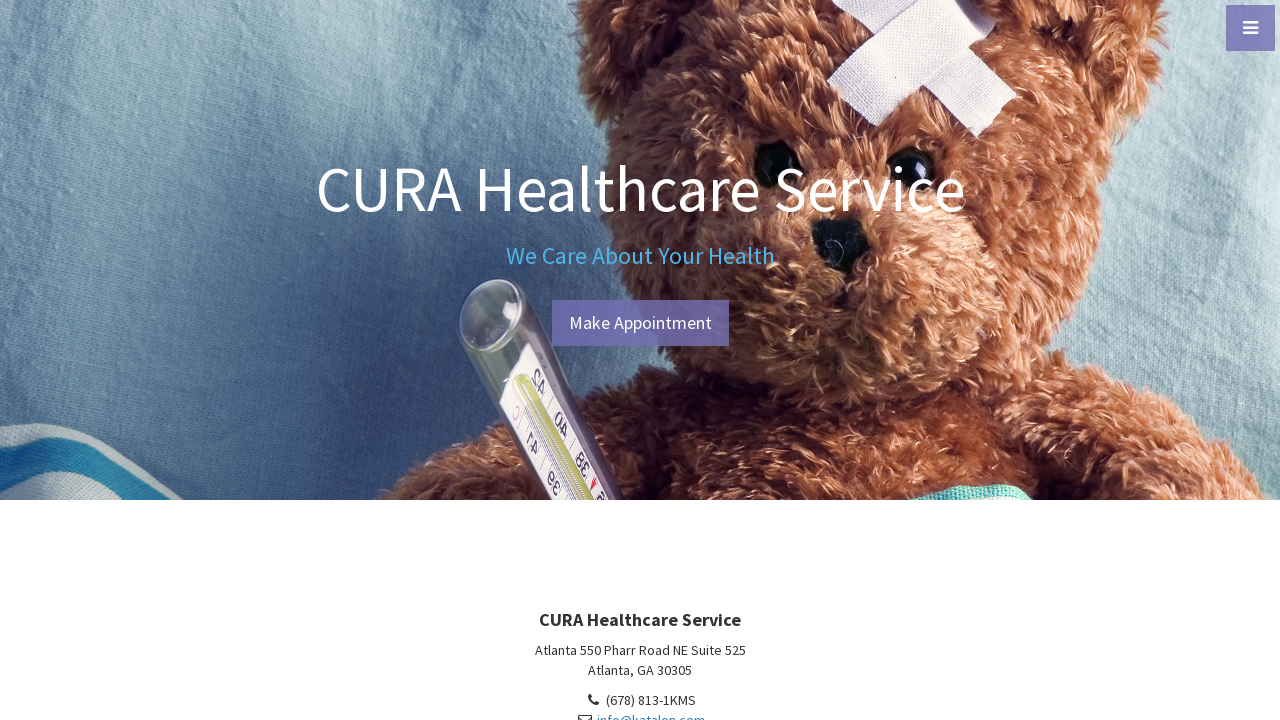

Successfully navigated back to home page
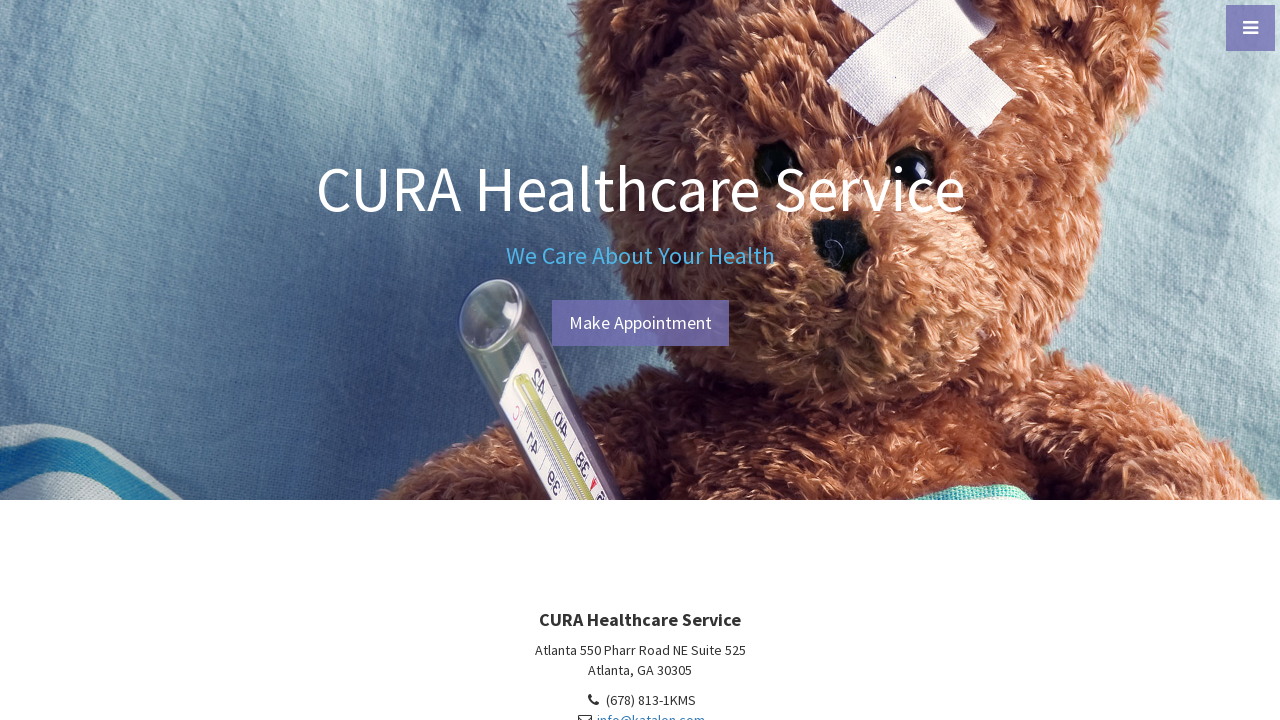

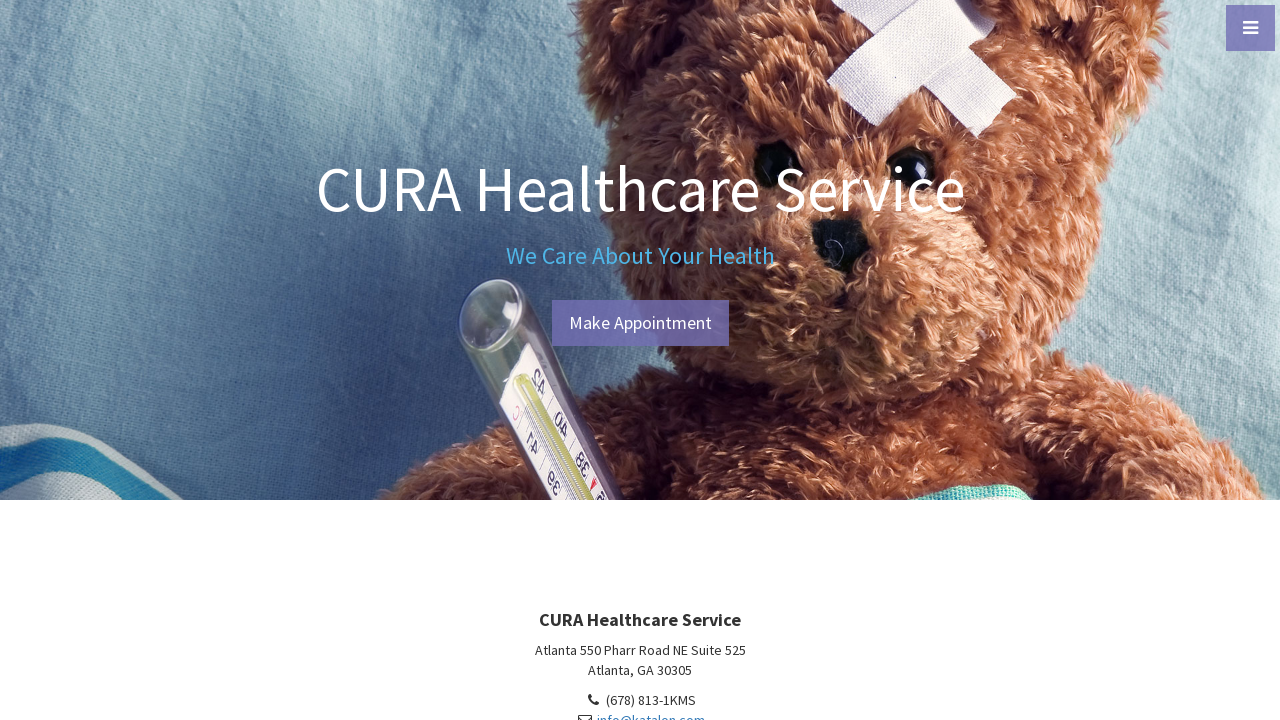